Navigates to ICICI Bank website and maximizes the browser window

Starting URL: https://www.icicibank.com

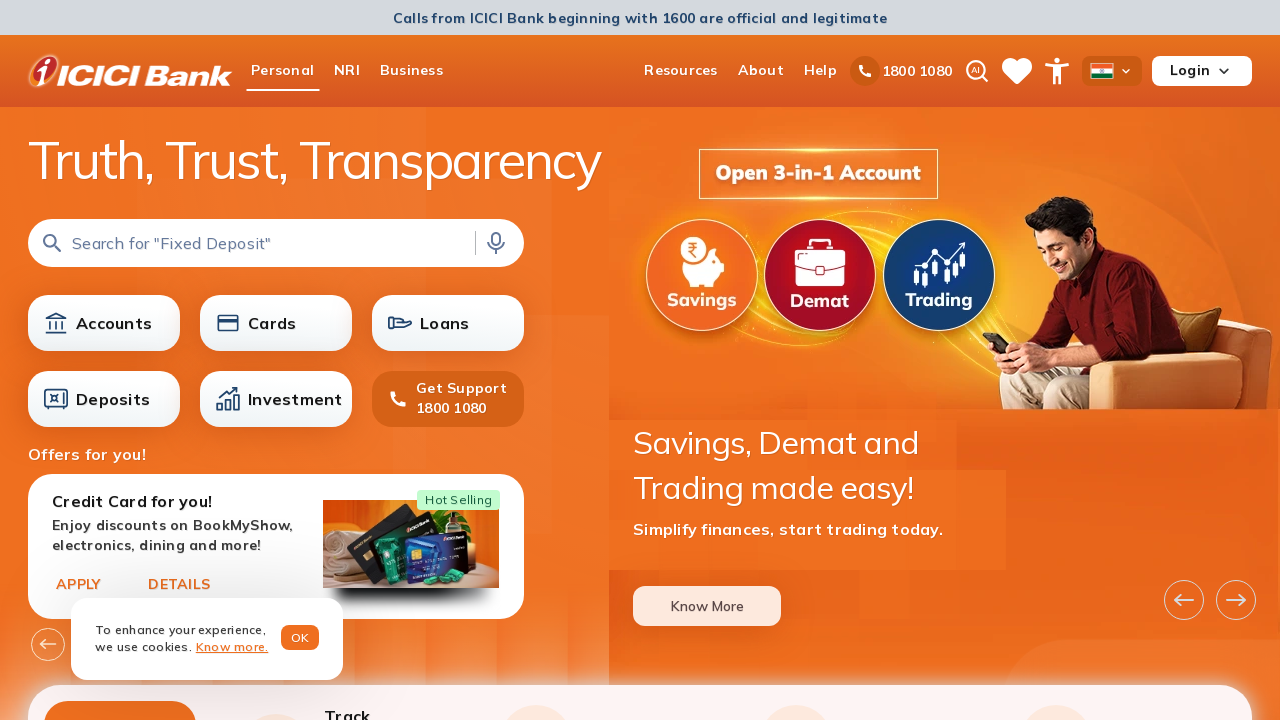

Set viewport size to 1920x1080 to maximize browser window
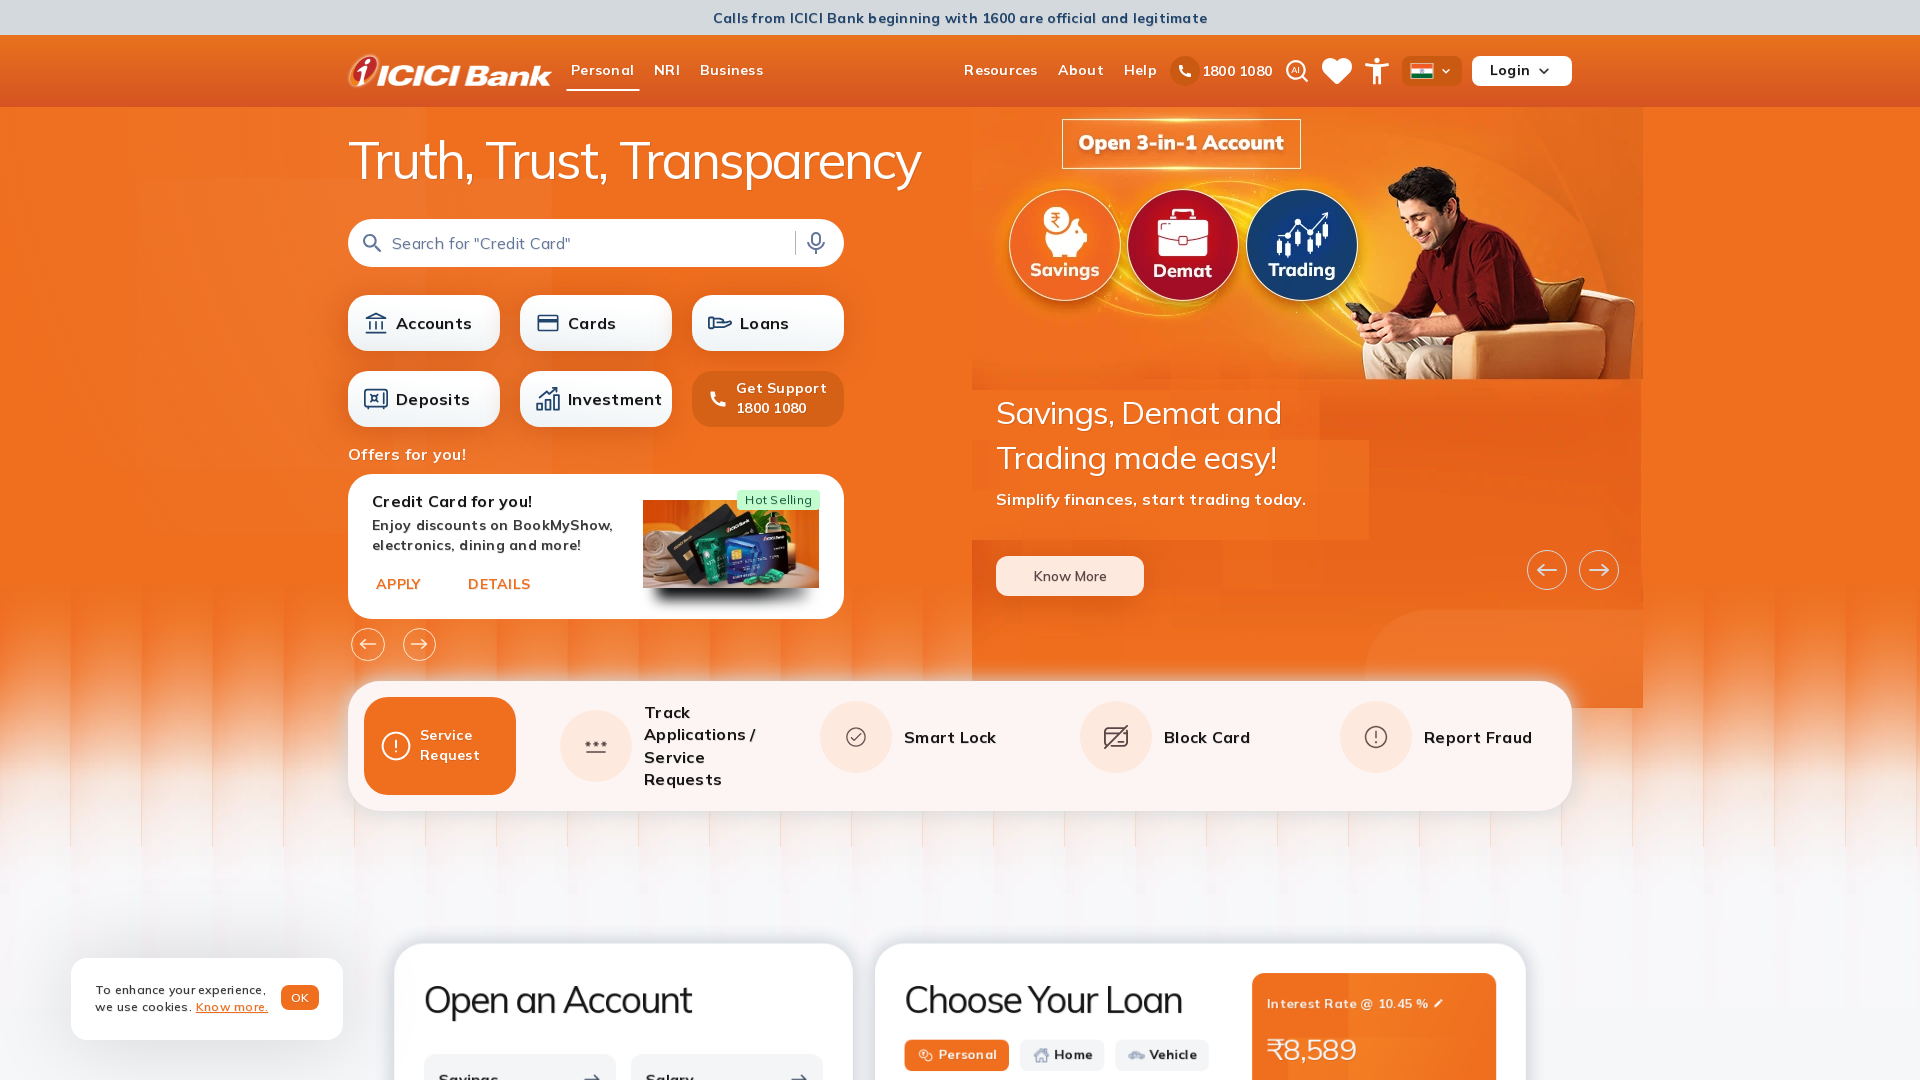

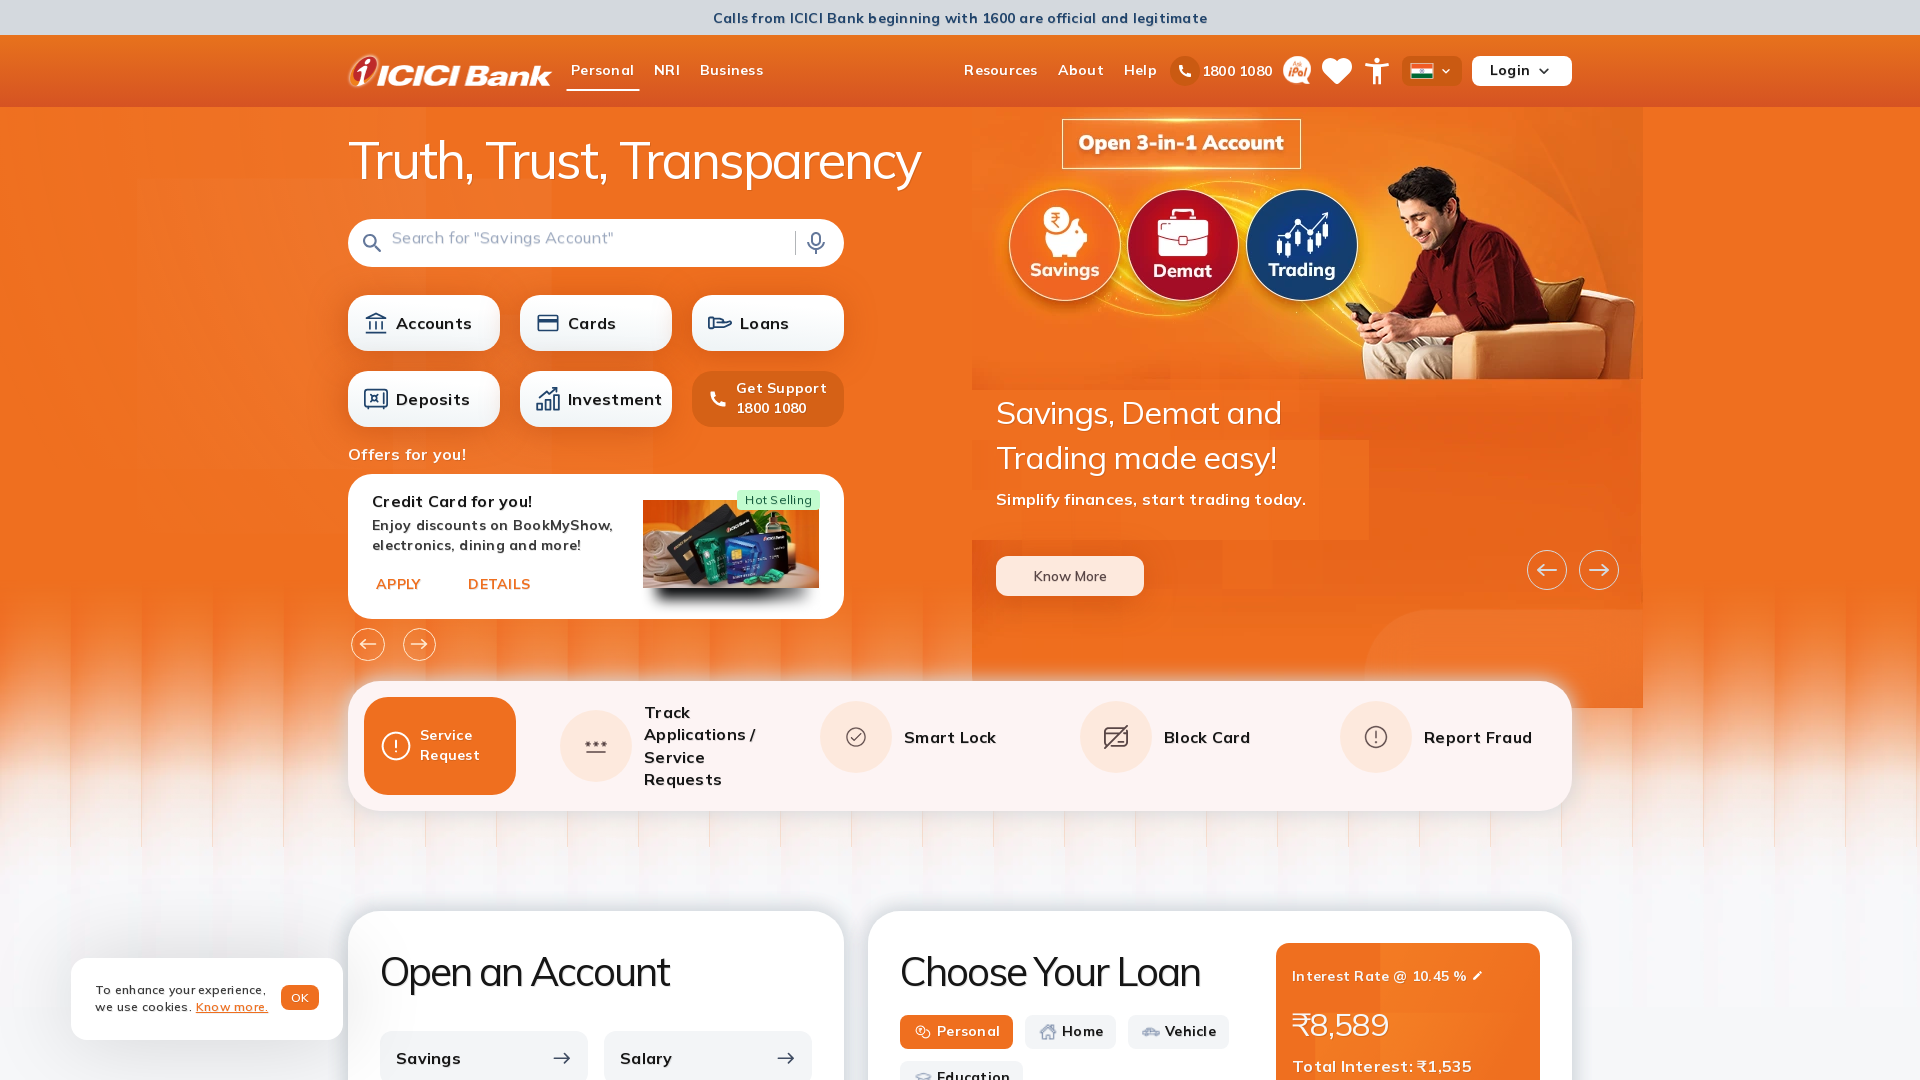